Navigates to the Royal Challengers Bangalore IPL team website and verifies the page loads successfully.

Starting URL: https://royalchallengers.com/

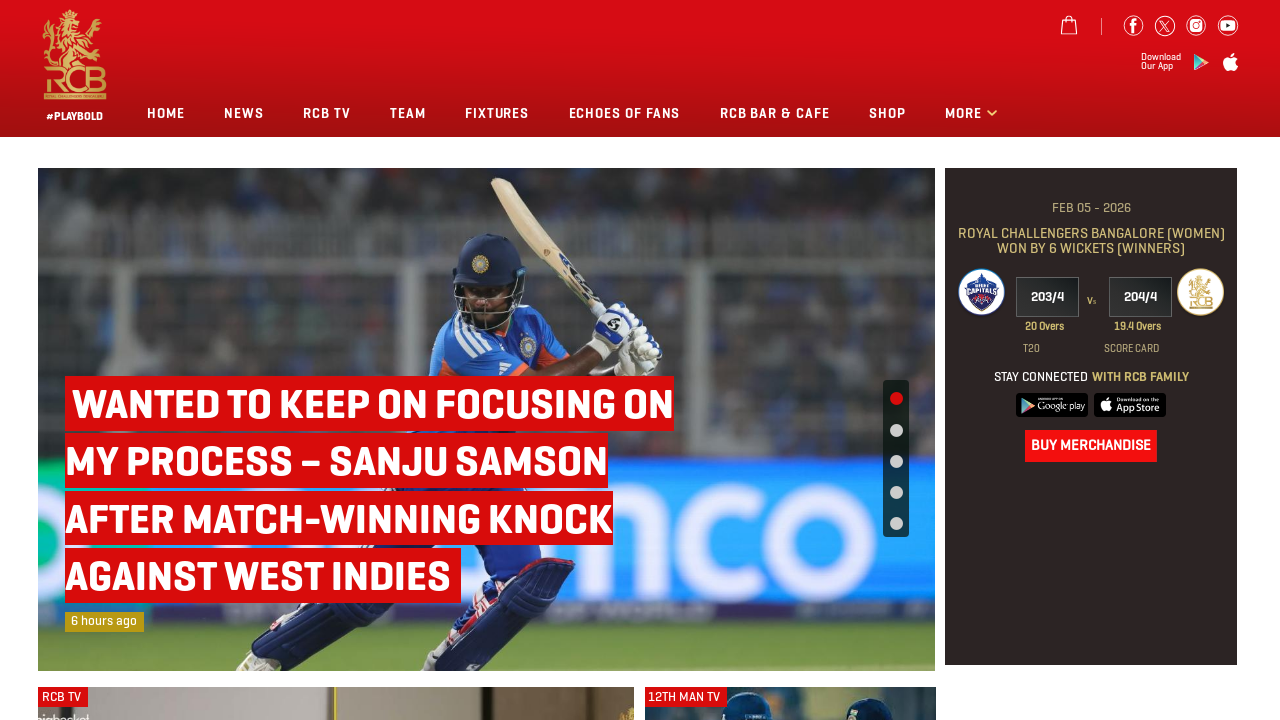

Navigated to Royal Challengers Bangalore IPL team website
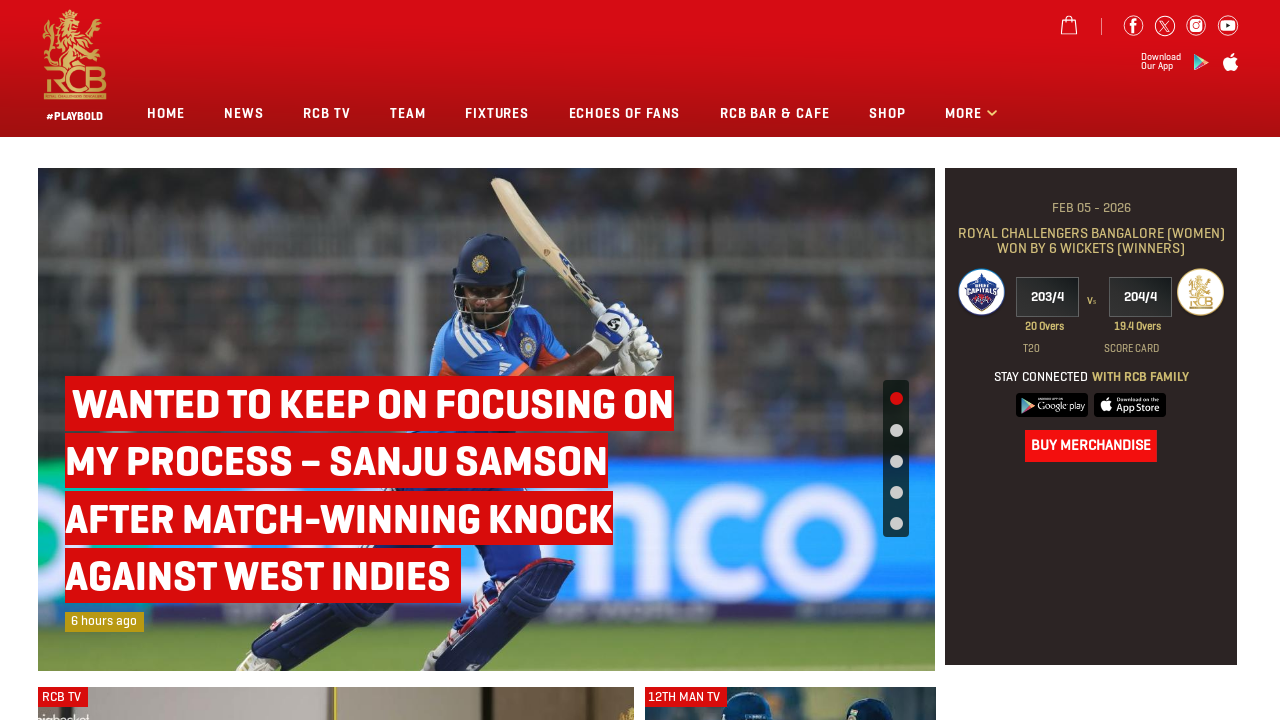

Page loaded successfully - DOM content ready
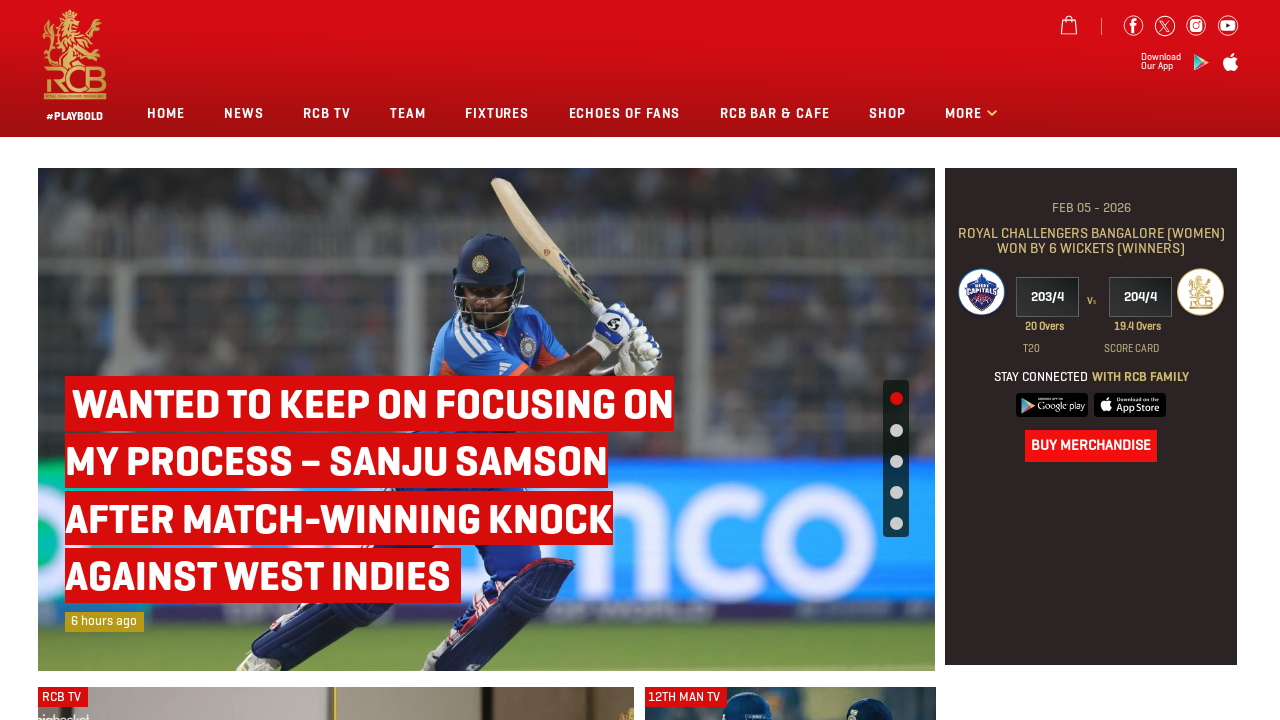

Verified page URL matches Royal Challengers Bangalore website
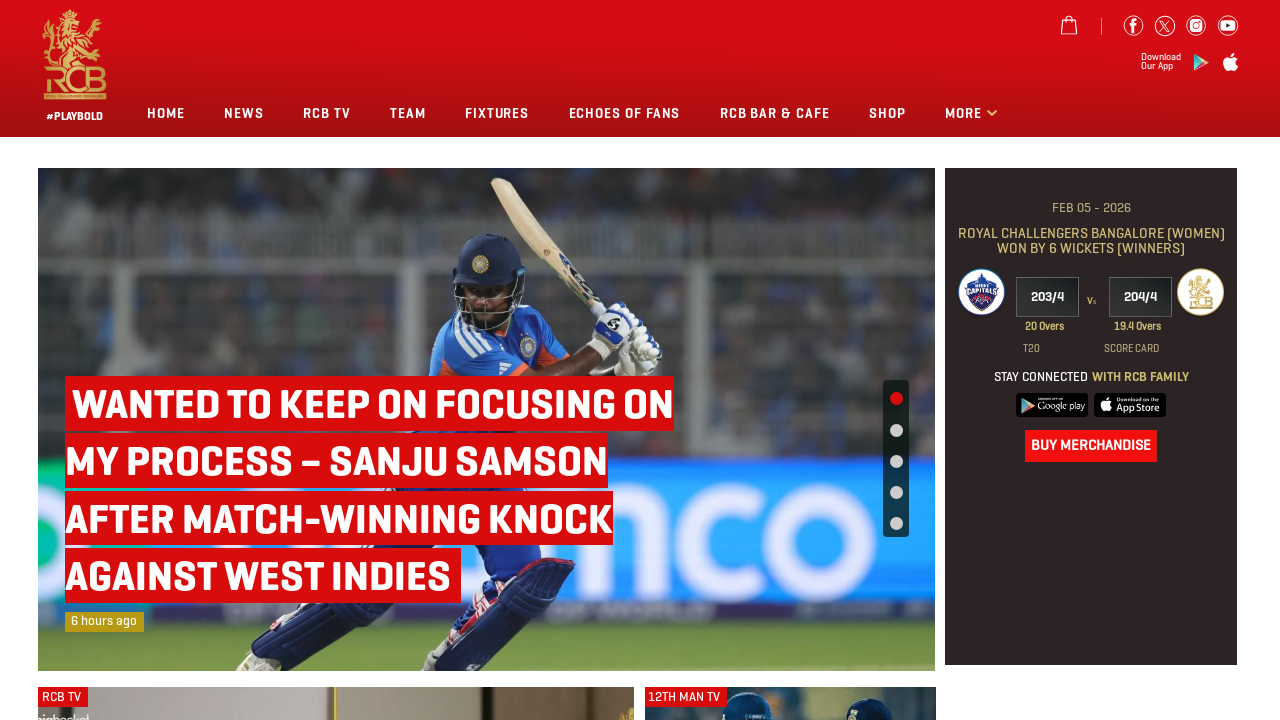

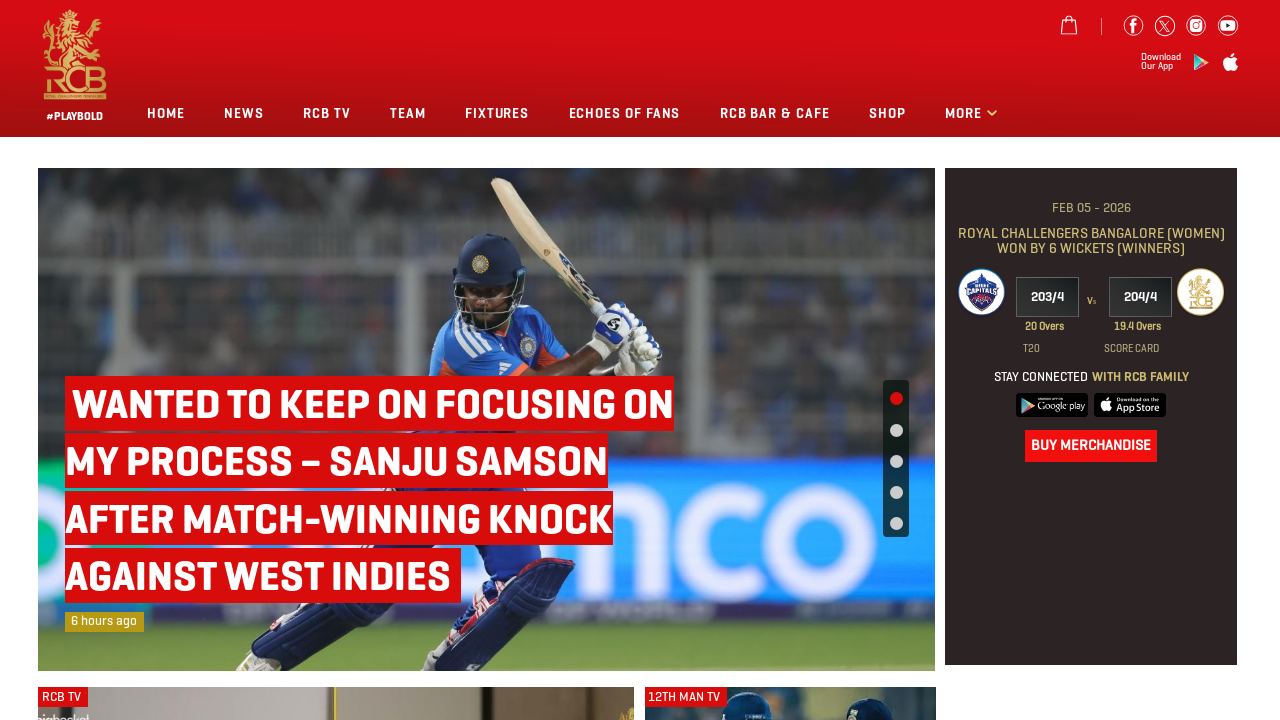